Tests a form that calculates the sum of two displayed numbers, selects the result from a dropdown, and submits the form

Starting URL: http://suninjuly.github.io/selects1.html

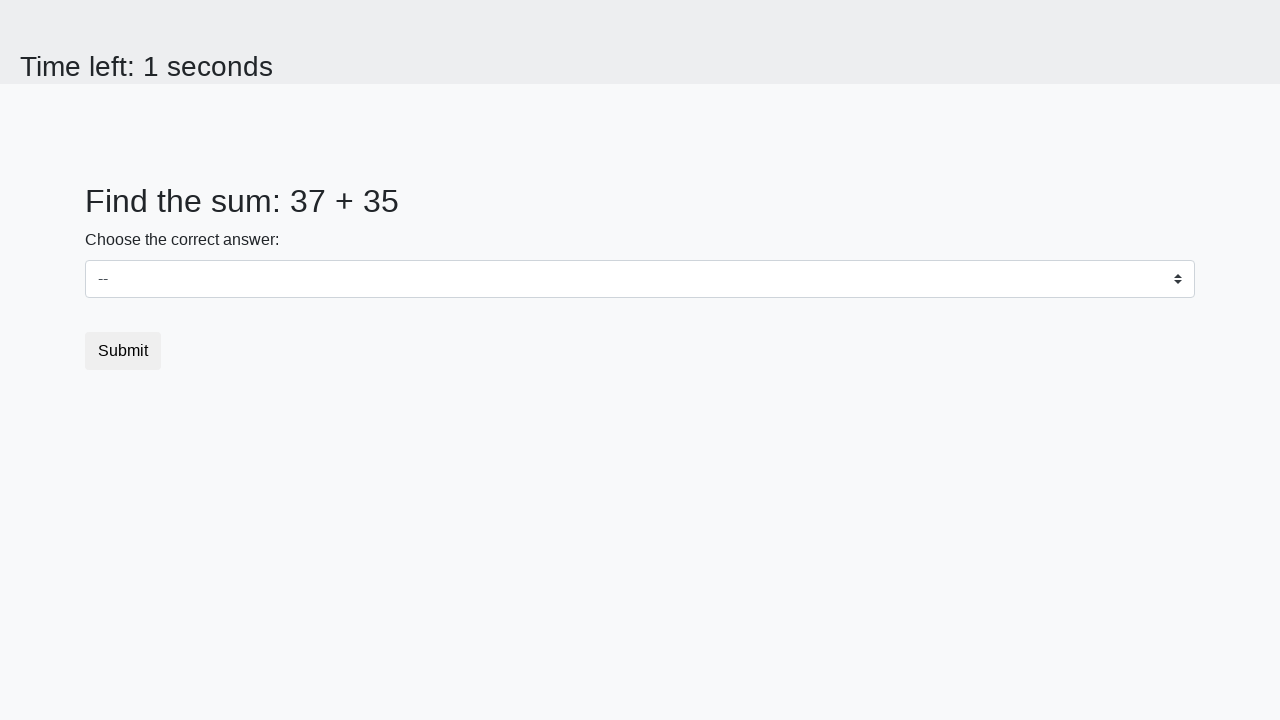

Navigated to form page
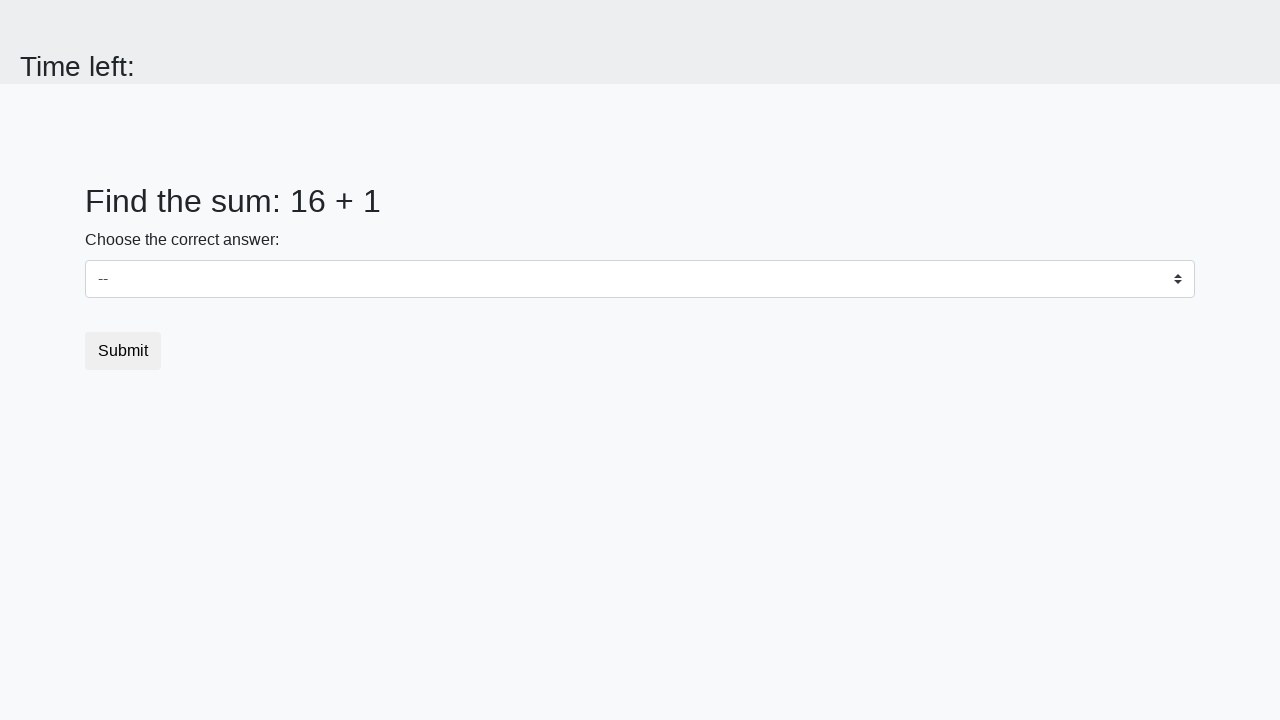

Retrieved first number from page
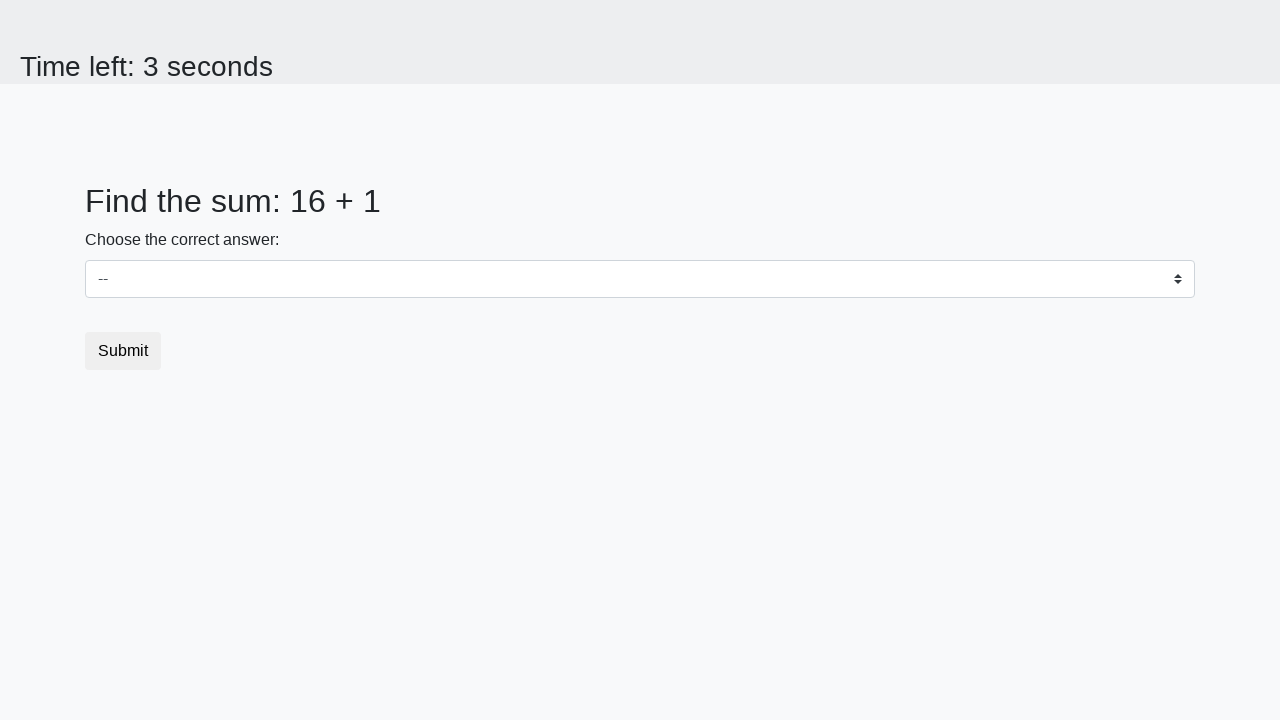

Retrieved second number from page
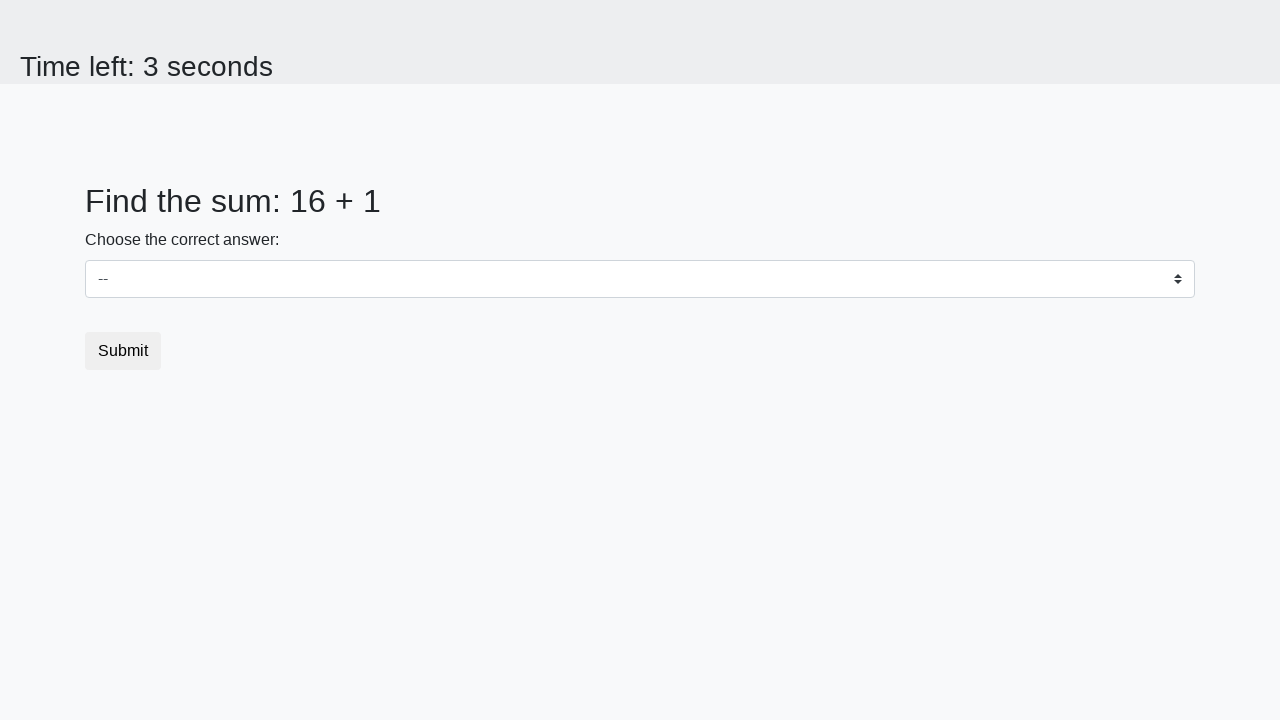

Calculated sum: 16 + 1 = 17
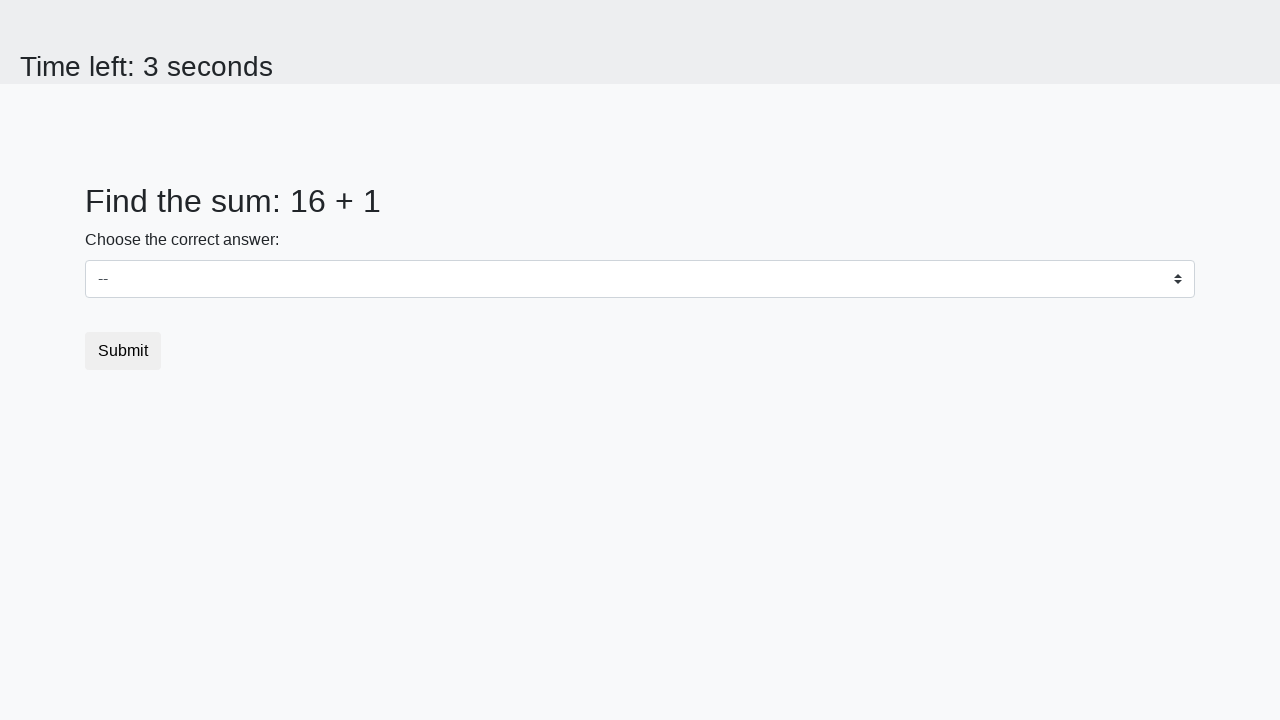

Selected sum value '17' from dropdown on select
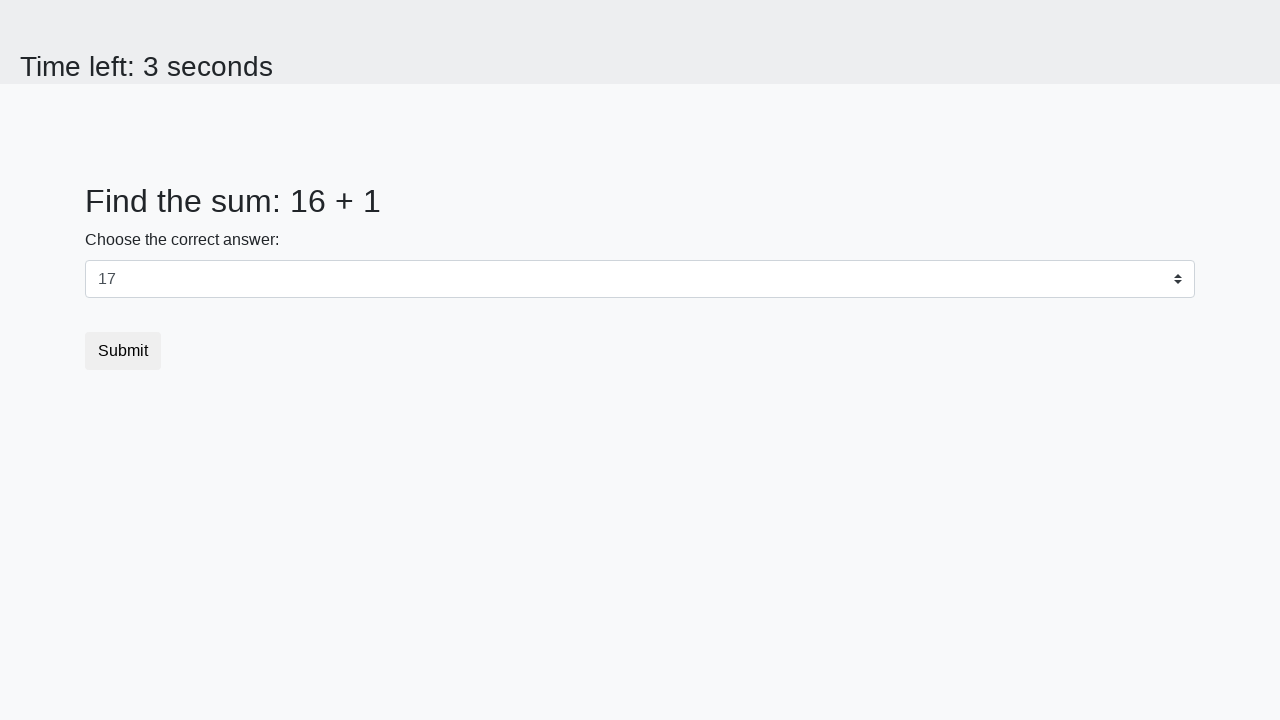

Clicked submit button at (123, 351) on button.btn
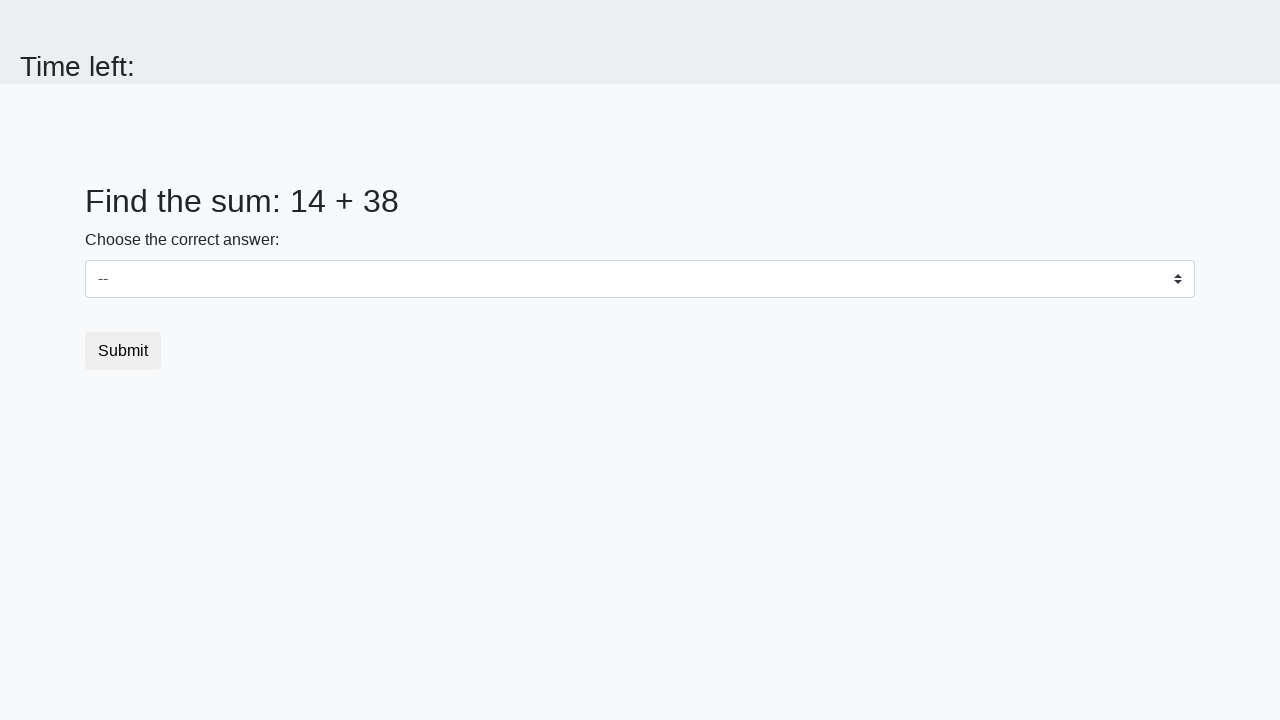

Accepted alert dialog
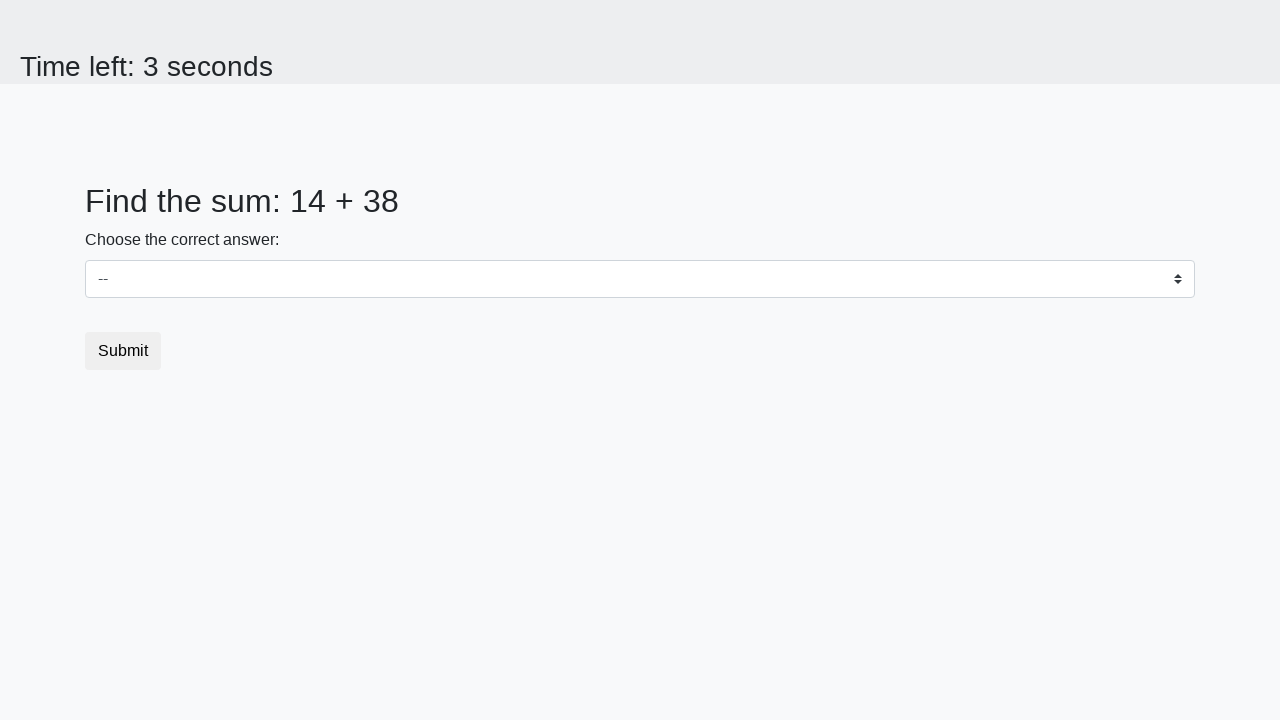

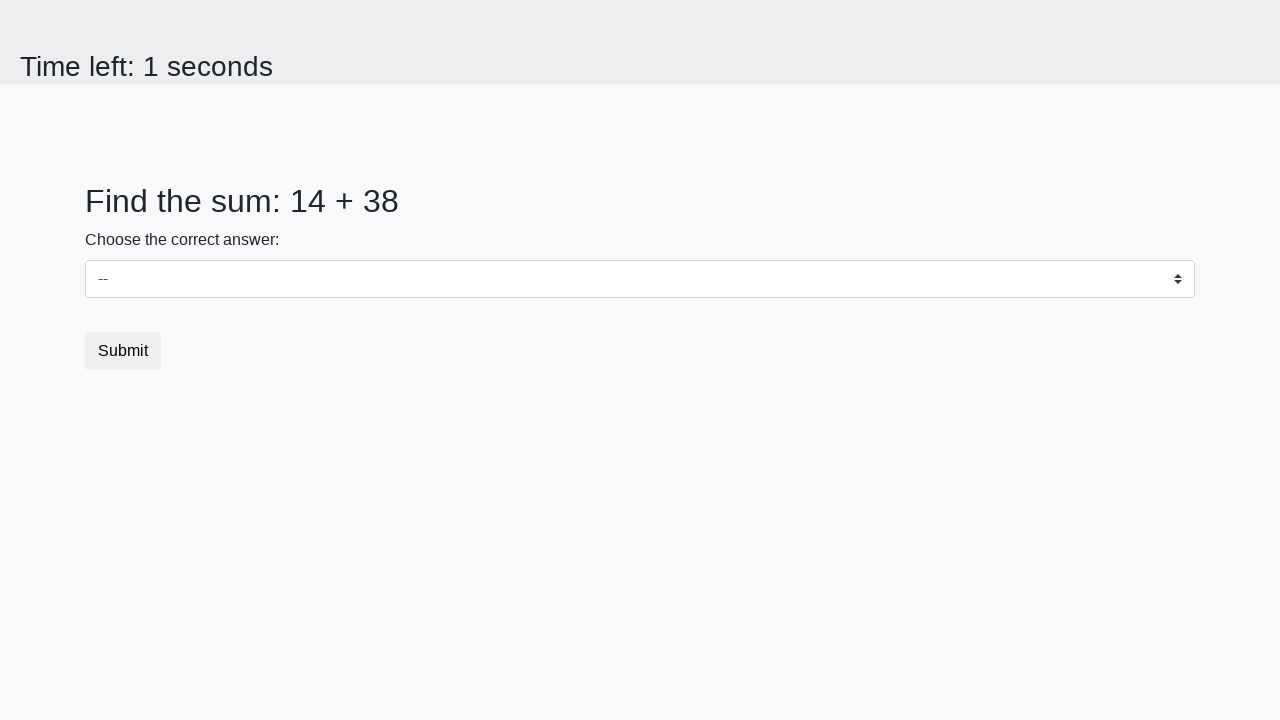